Fills out a practice registration form with personal details including name, email, gender, phone number, date of birth, subjects, hobbies, address, state and city, then verifies the submission modal displays the entered information.

Starting URL: https://demoqa.com/automation-practice-form

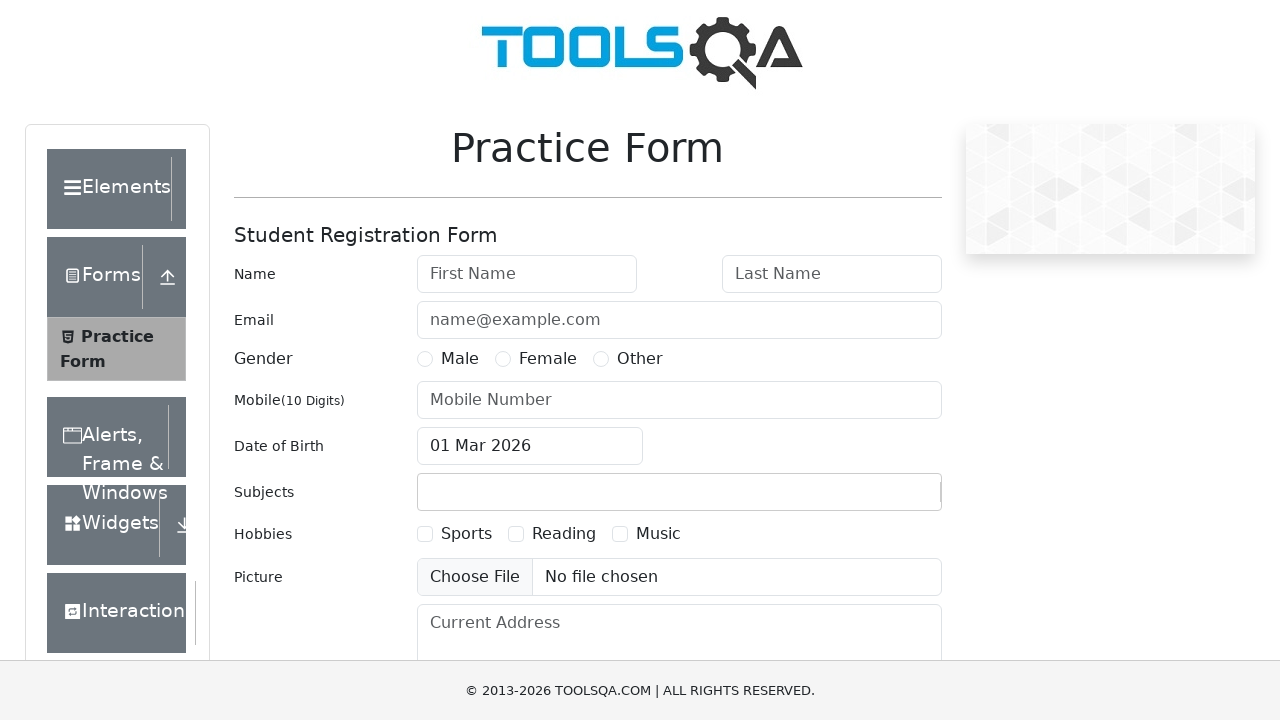

Filled first name field with 'Evgeny' on #firstName
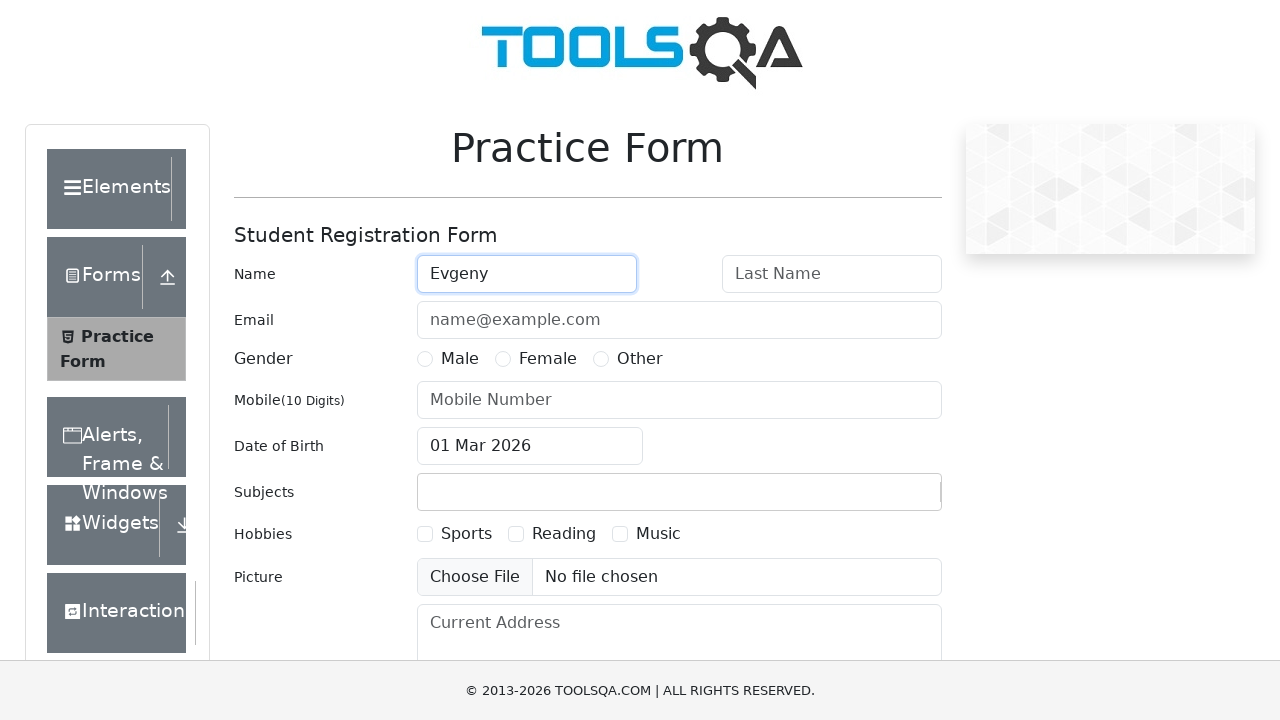

Filled last name field with 'Drahileu' on #lastName
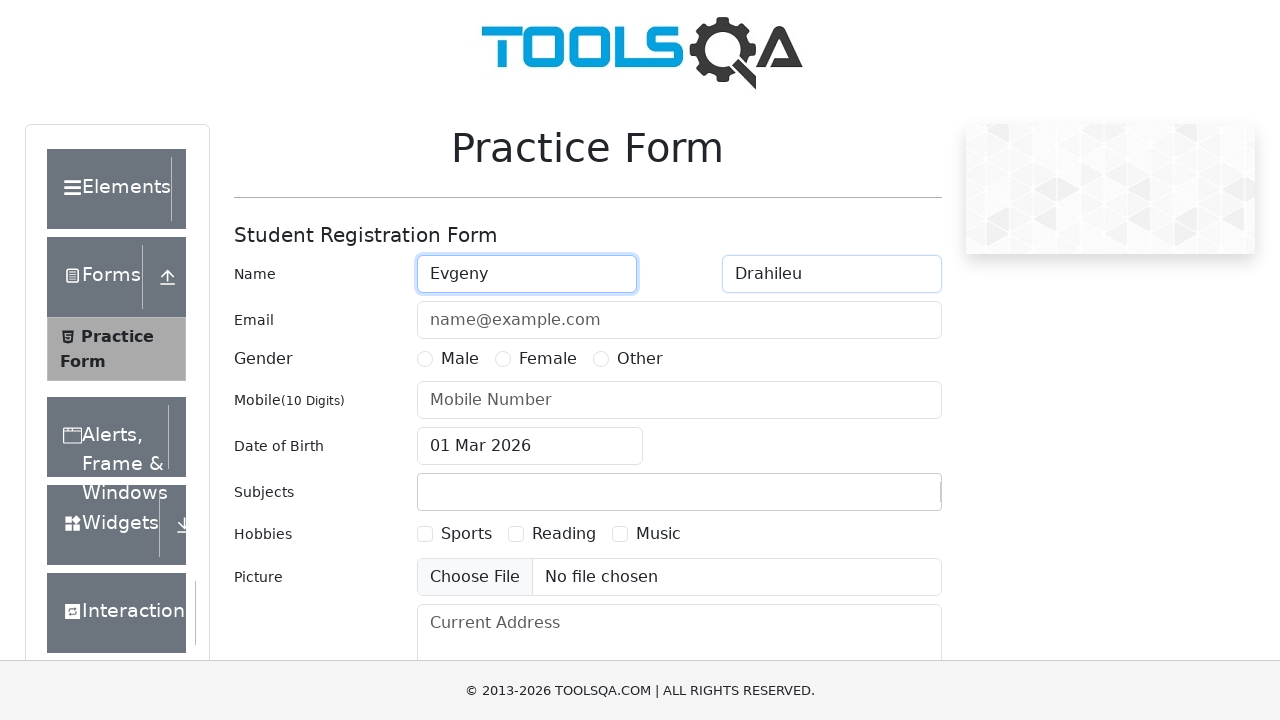

Filled email field with 'ED@gmail.com' on #userEmail
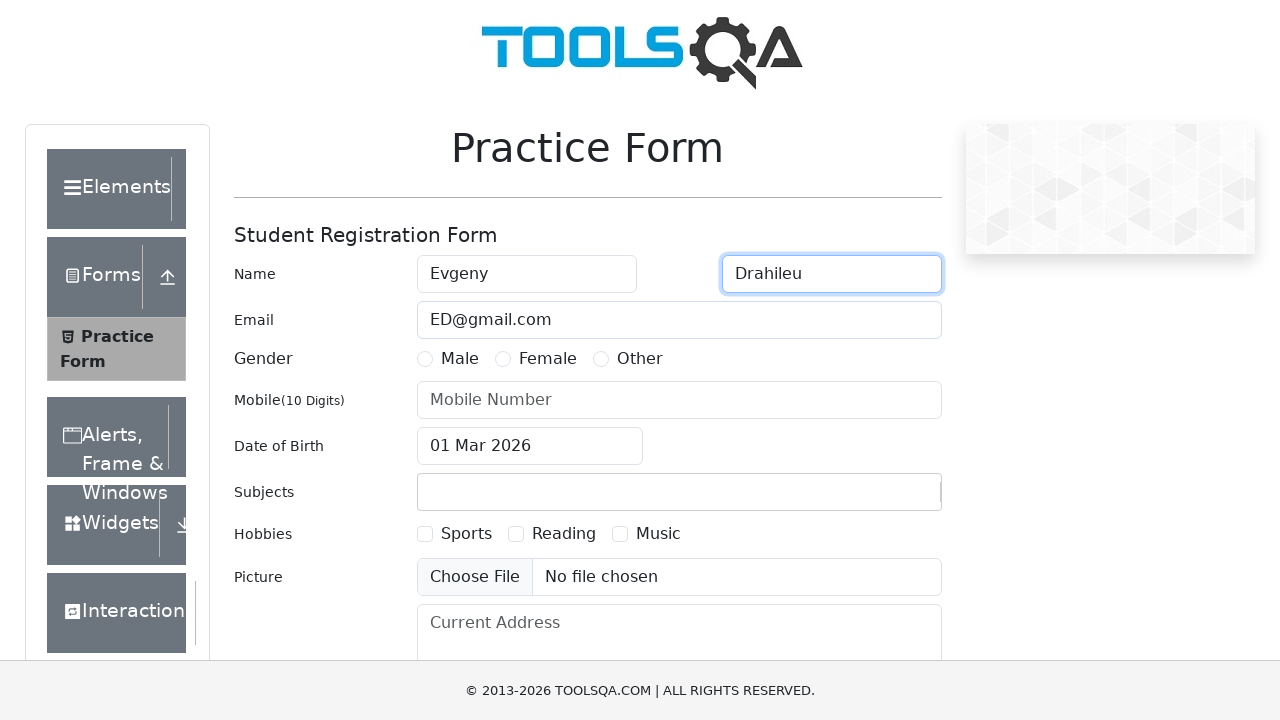

Selected Male gender option at (460, 359) on label[for='gender-radio-1']
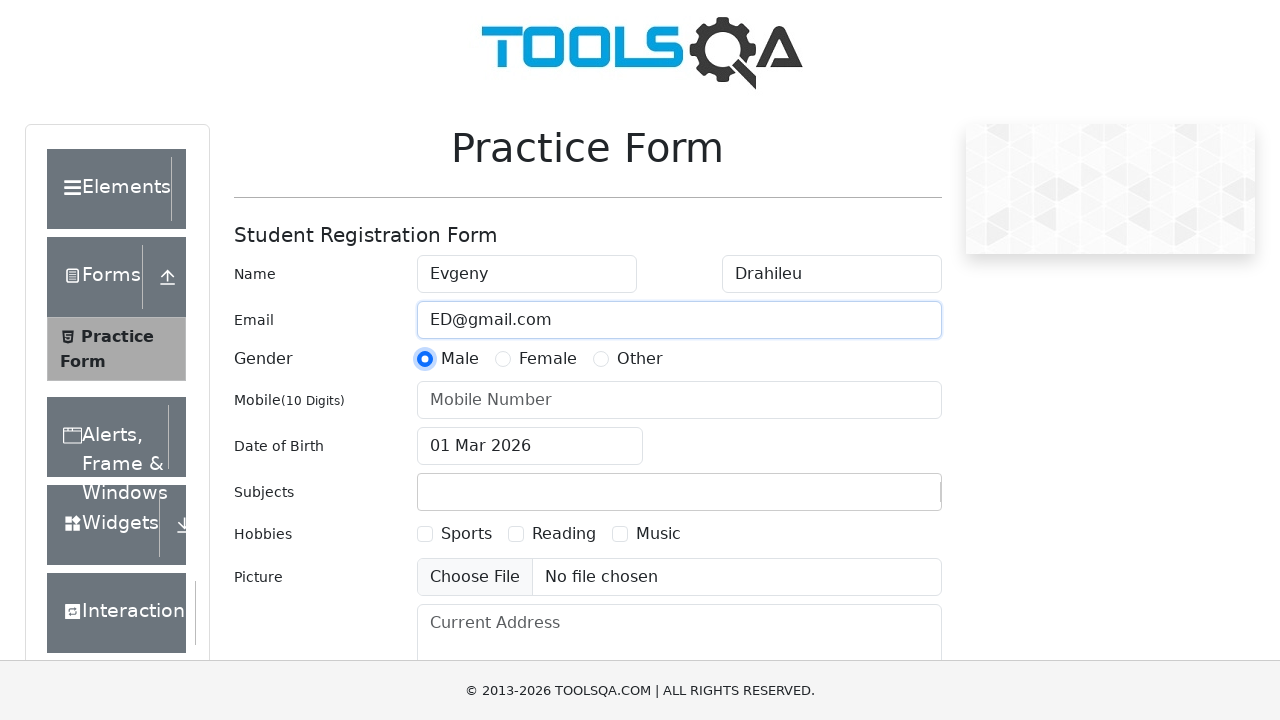

Filled phone number field with '3753313373' on #userNumber
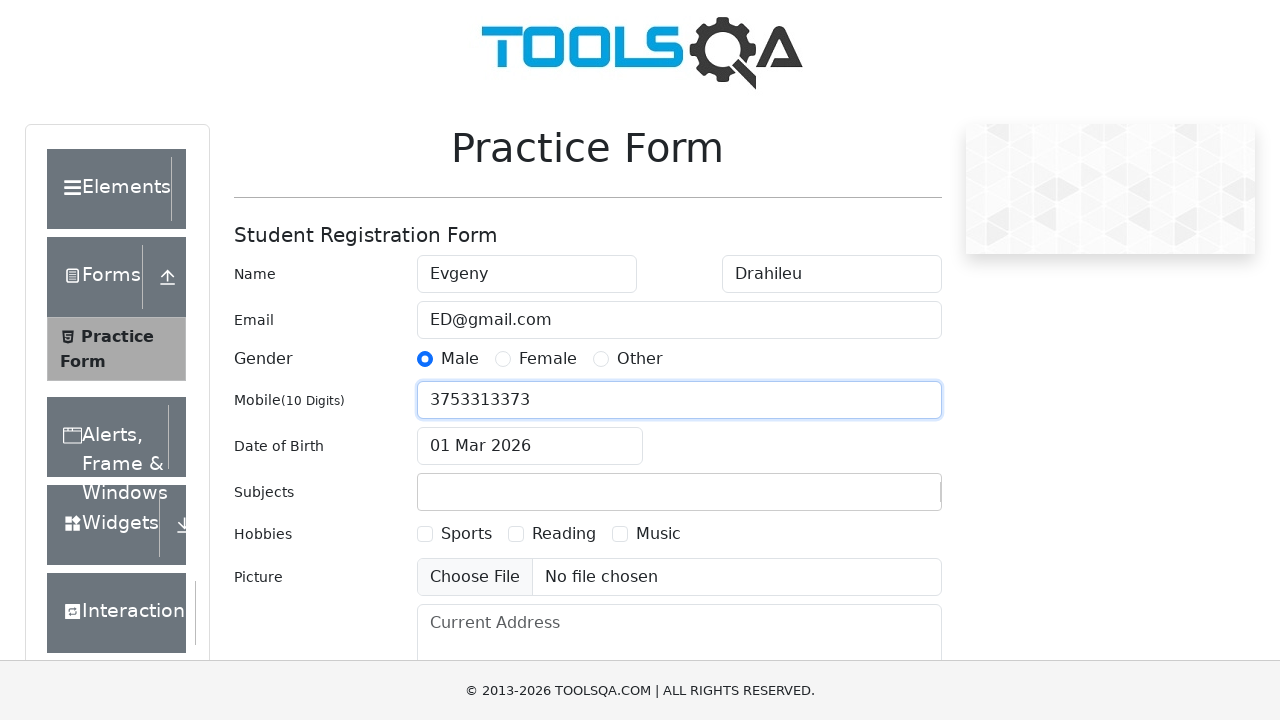

Clicked date of birth input field at (530, 446) on #dateOfBirthInput
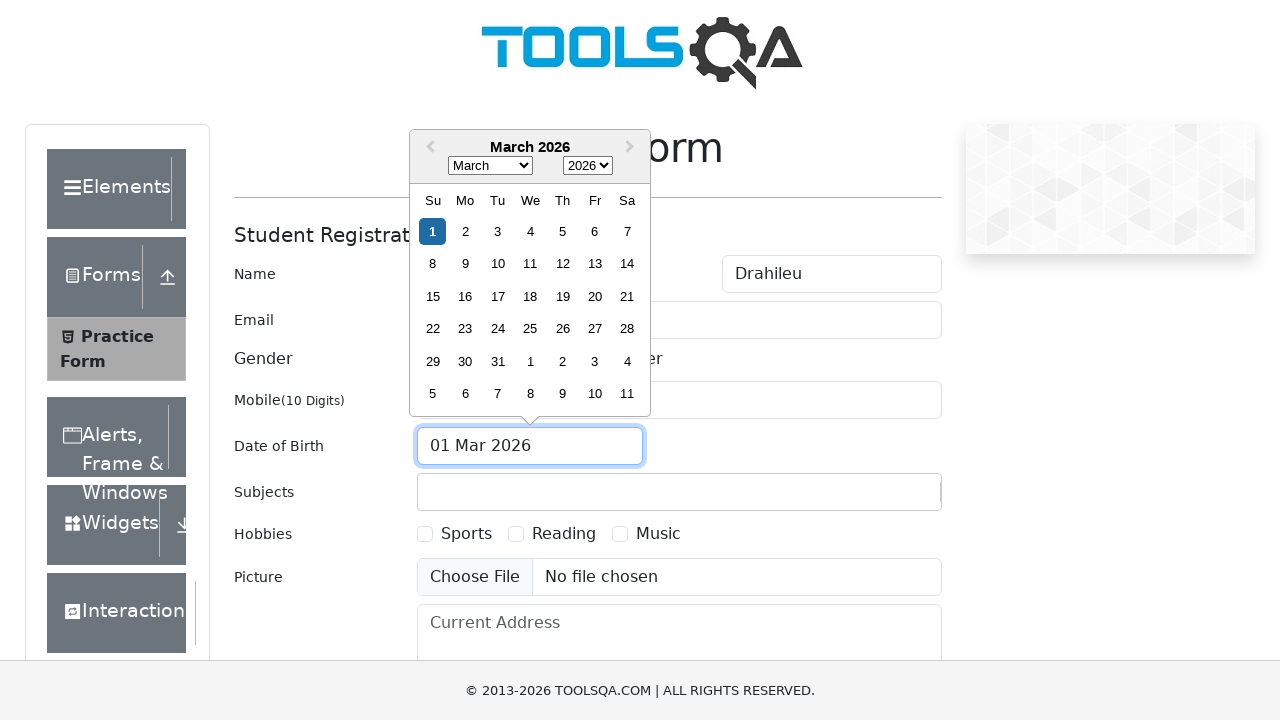

Selected March from month dropdown on .react-datepicker__month-select
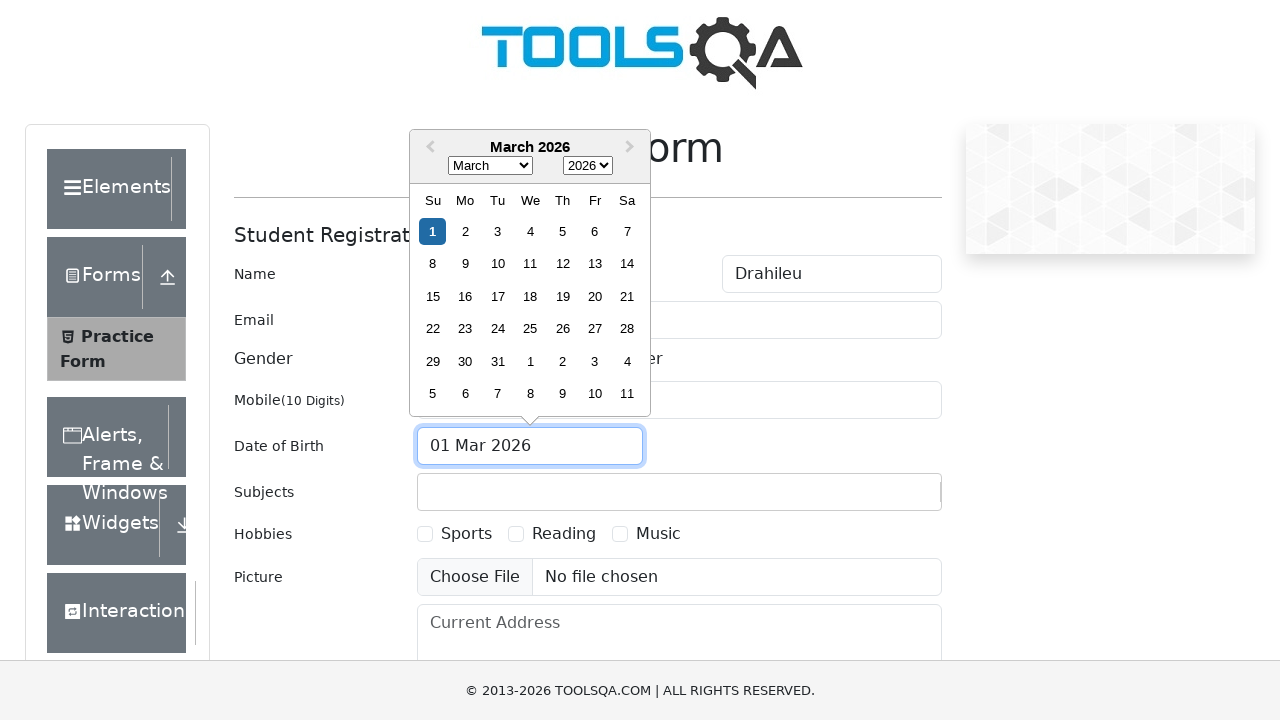

Selected 1996 from year dropdown on .react-datepicker__year-select
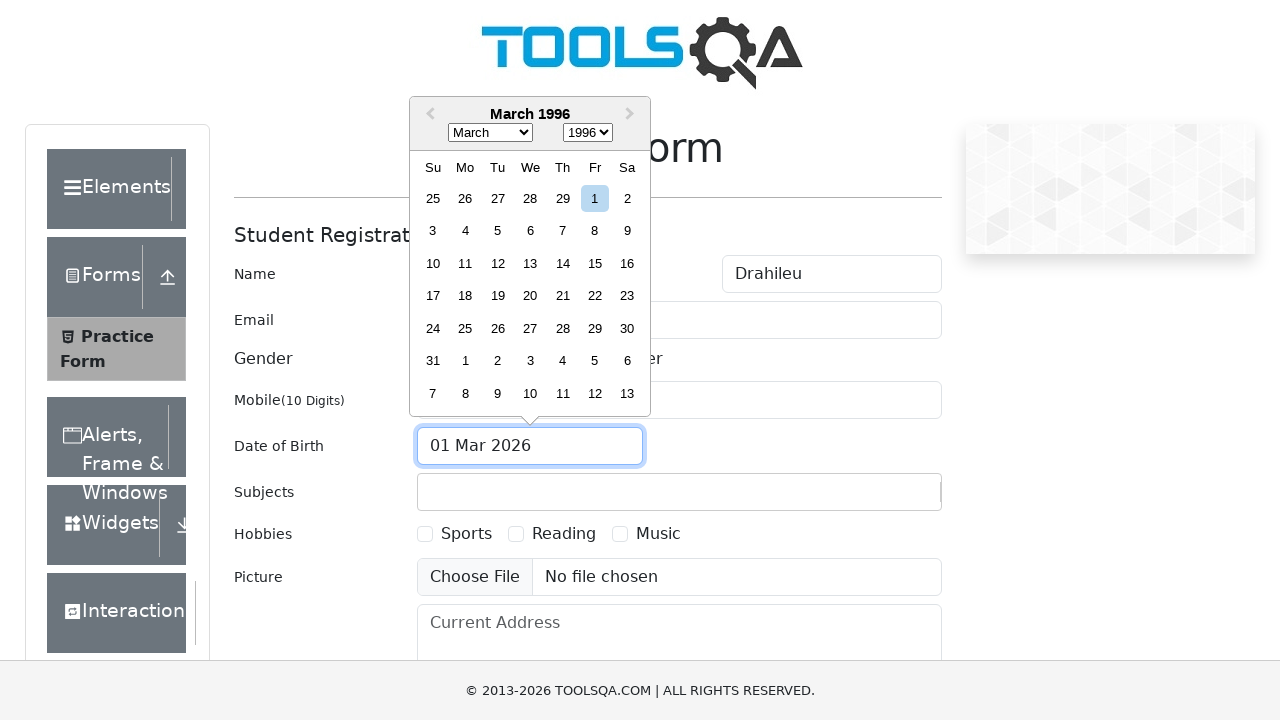

Selected 7th day from date picker at (562, 231) on .react-datepicker__day--007
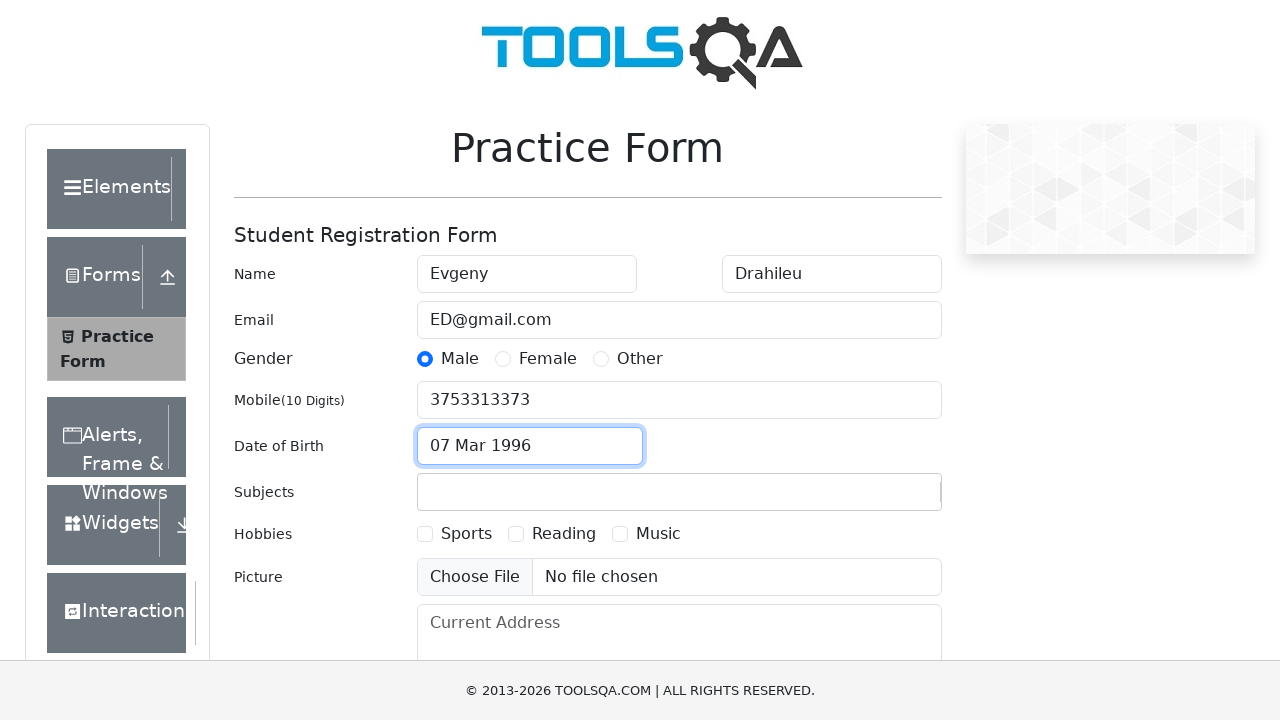

Filled subjects input with 'Eng' on #subjectsInput
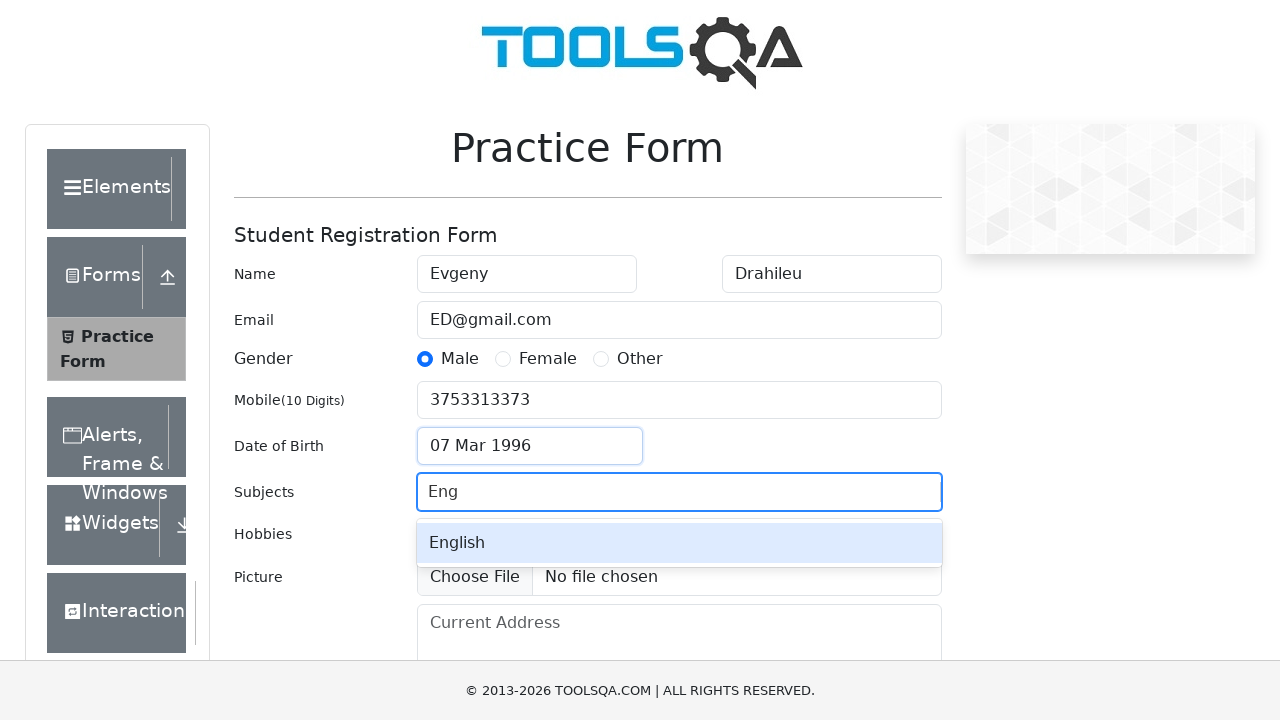

Pressed Enter to select subject on #subjectsInput
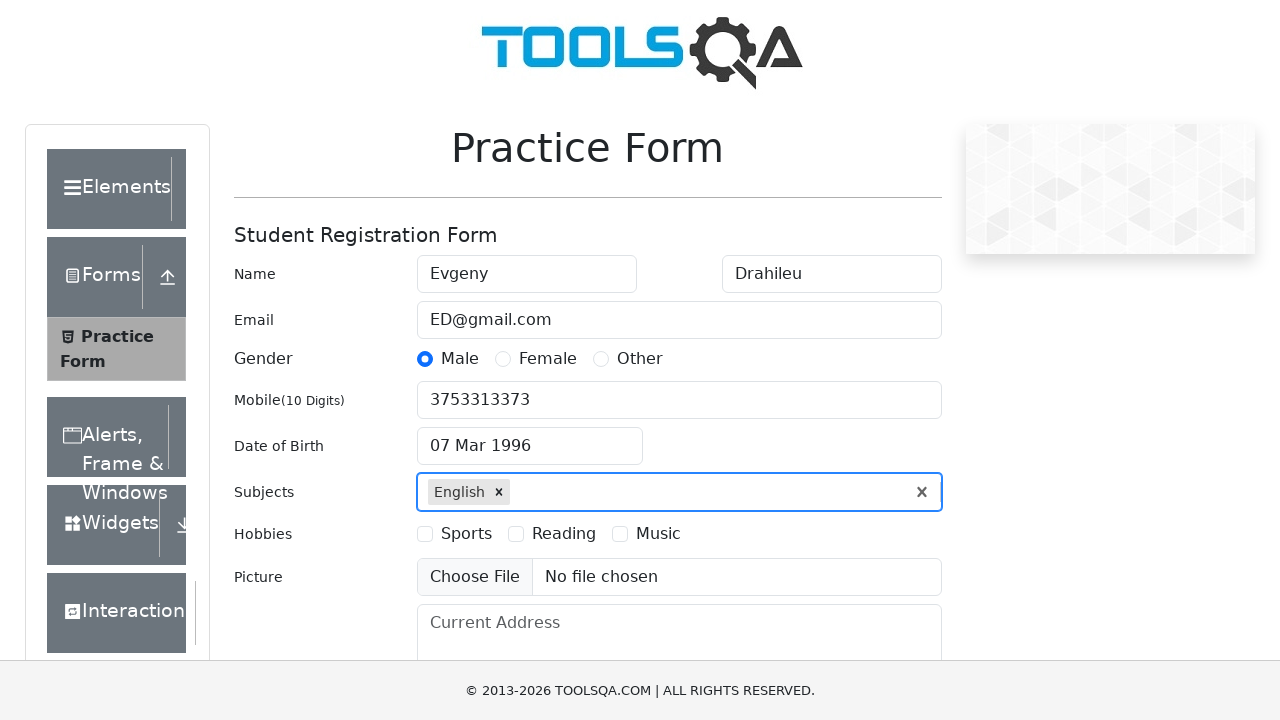

Selected first hobby (Sports) at (466, 534) on label[for='hobbies-checkbox-1']
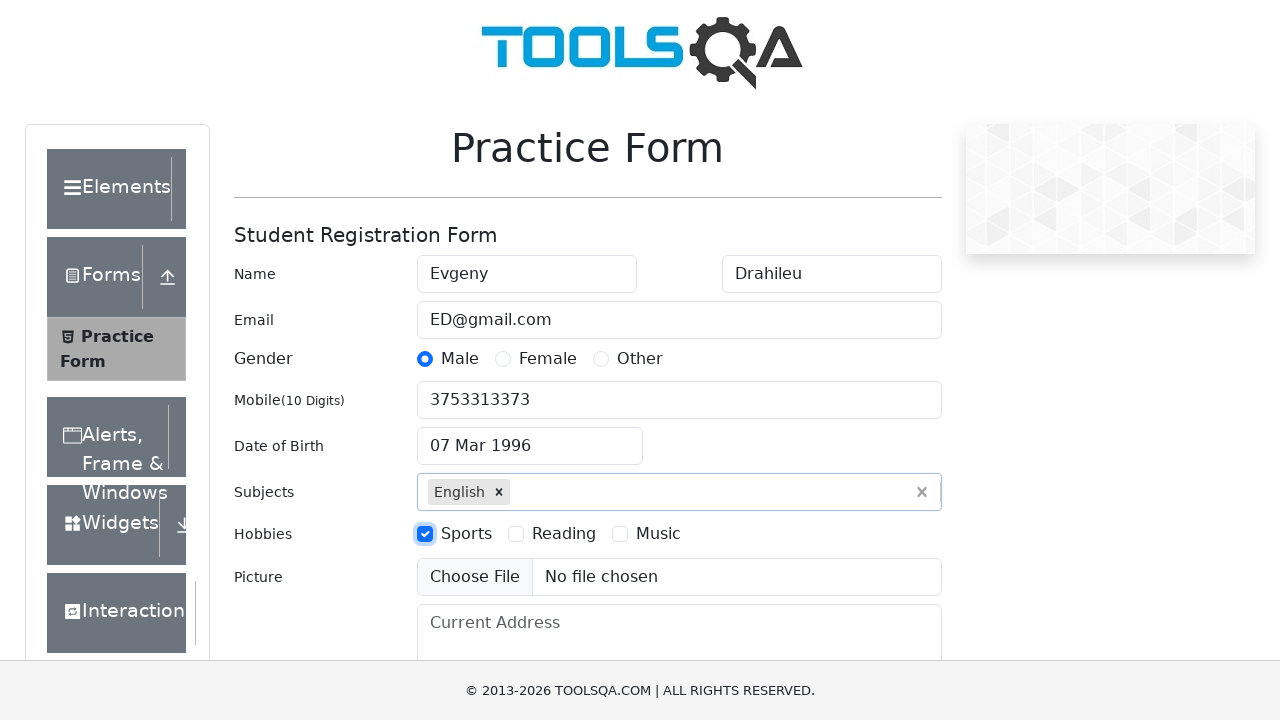

Selected second hobby (Reading) at (564, 534) on label[for='hobbies-checkbox-2']
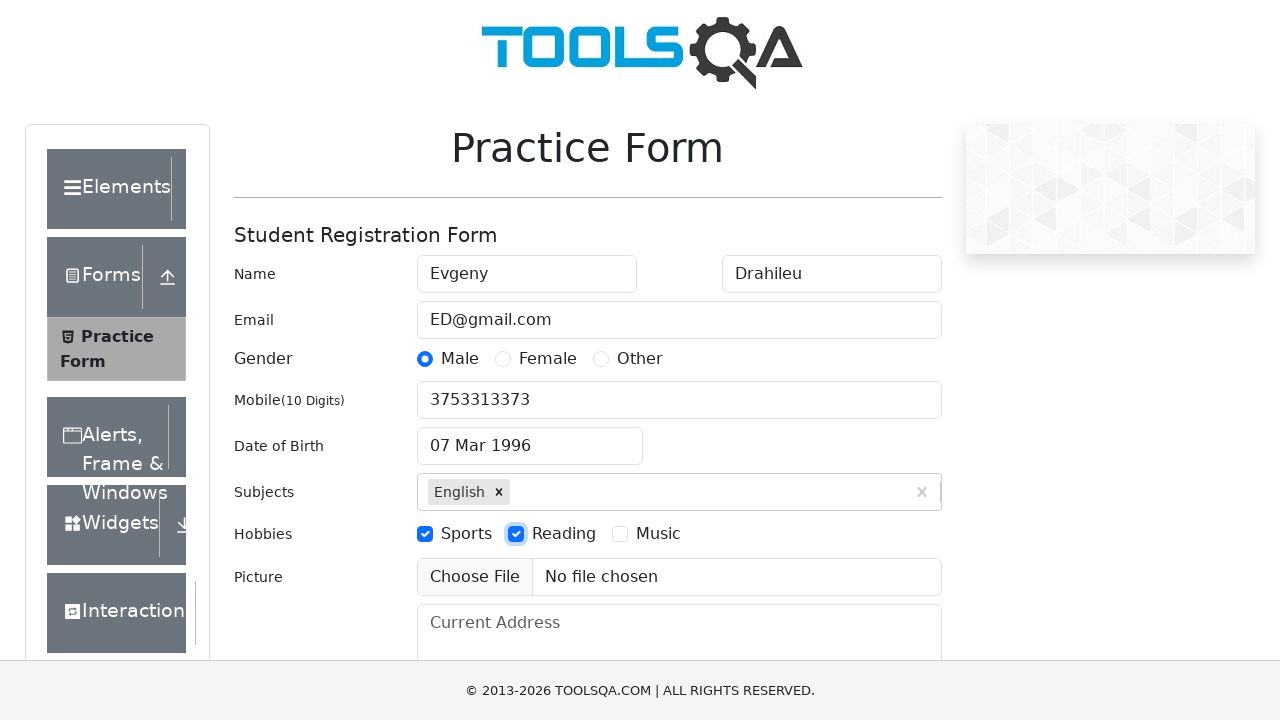

Filled current address with 'Belarus, Mohileu' on #currentAddress
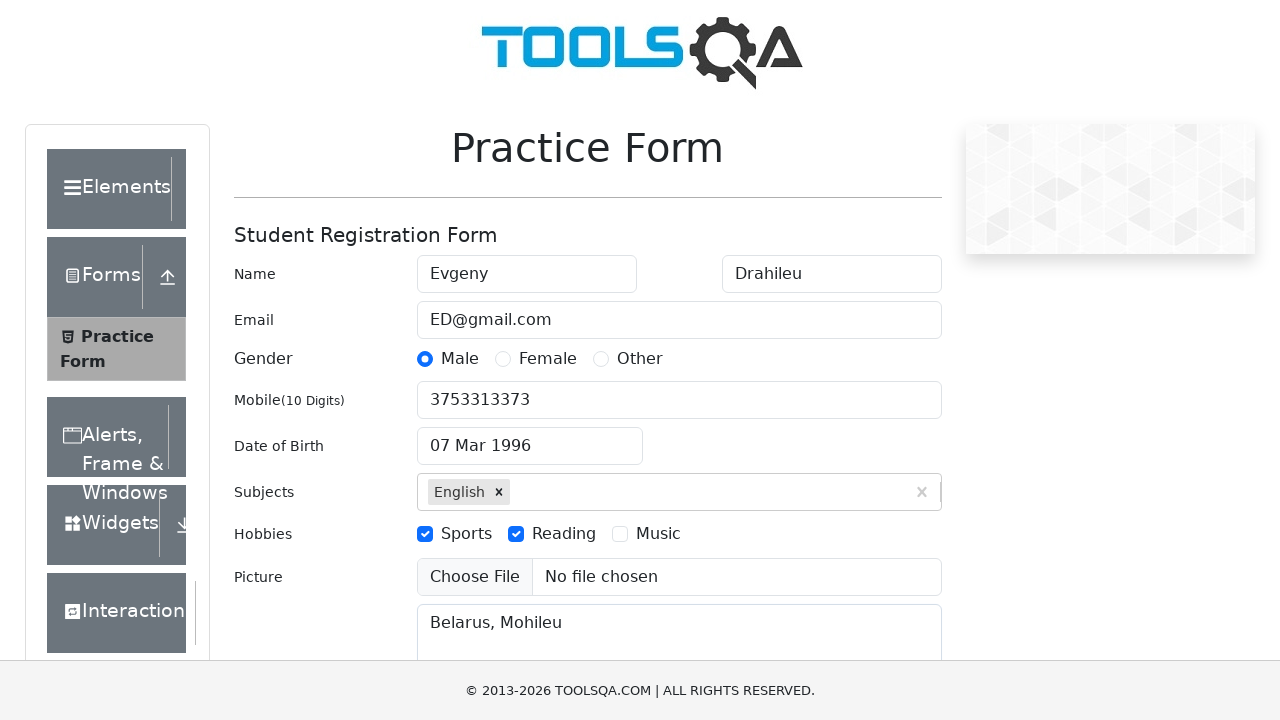

Scrolled down 300 pixels to state/city section
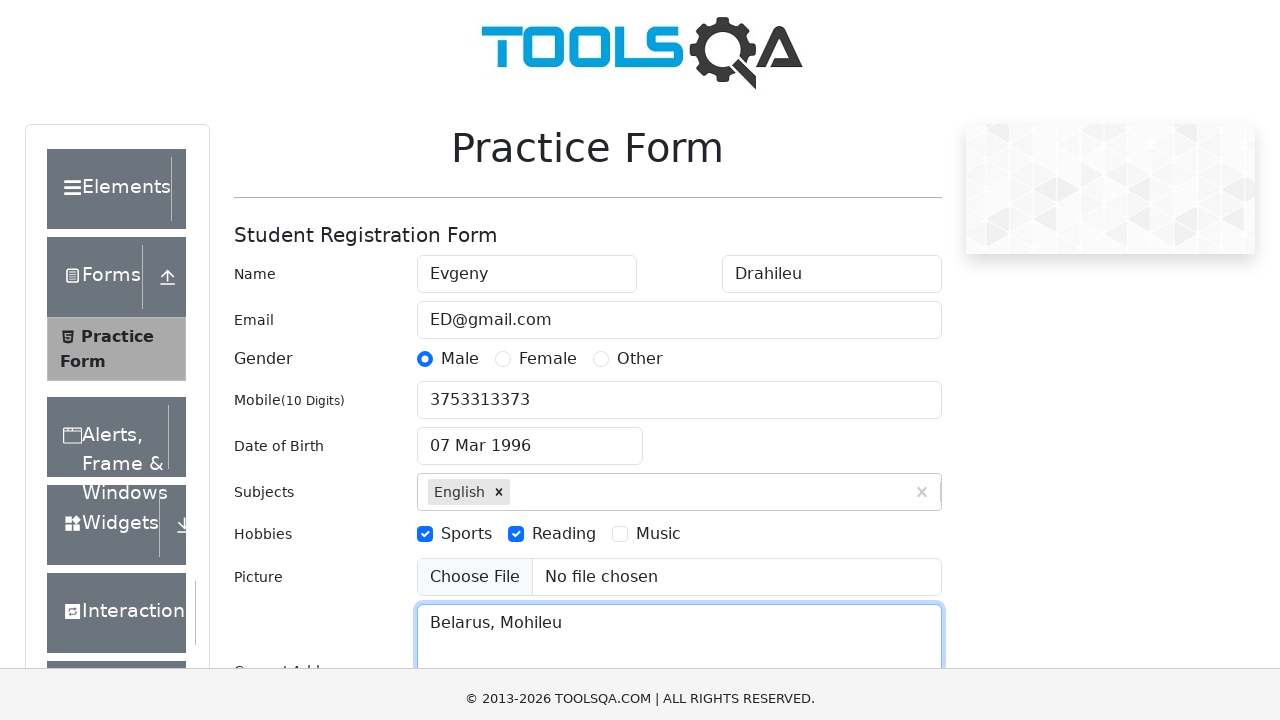

Clicked state dropdown at (527, 465) on #state
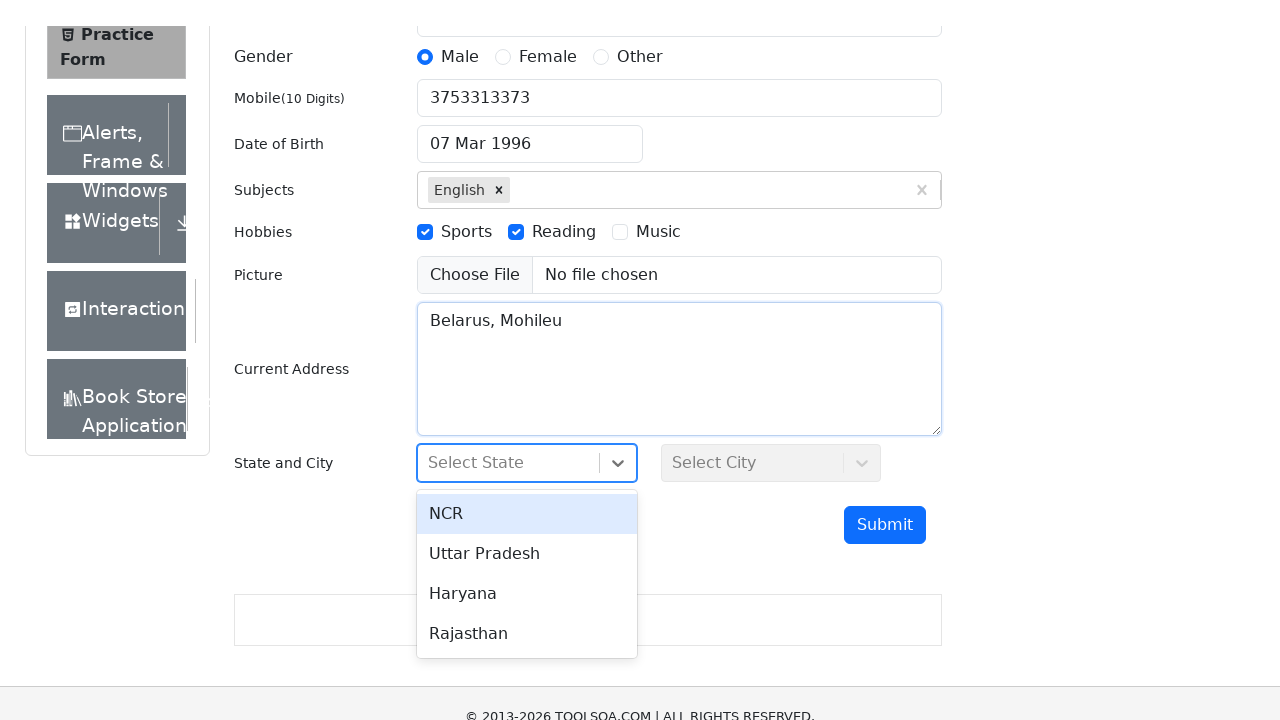

Filled state search input with 'NCR' on #react-select-3-input
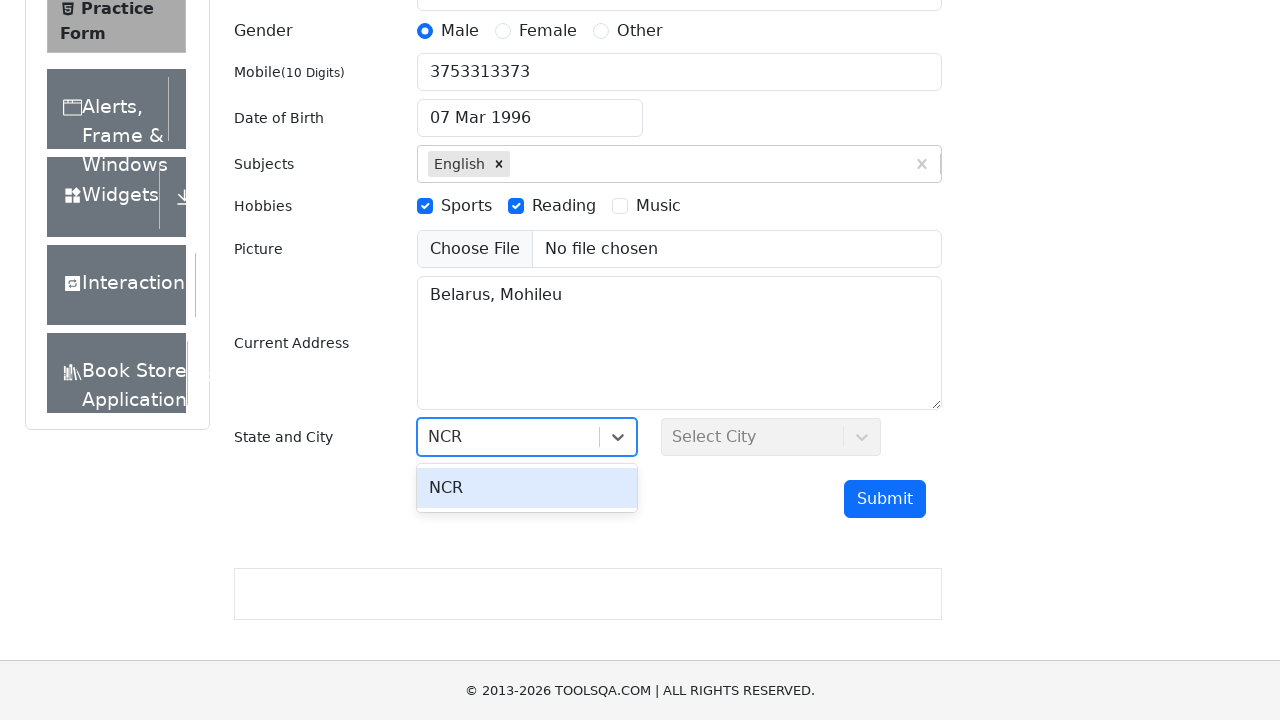

Pressed Enter to select NCR state on #react-select-3-input
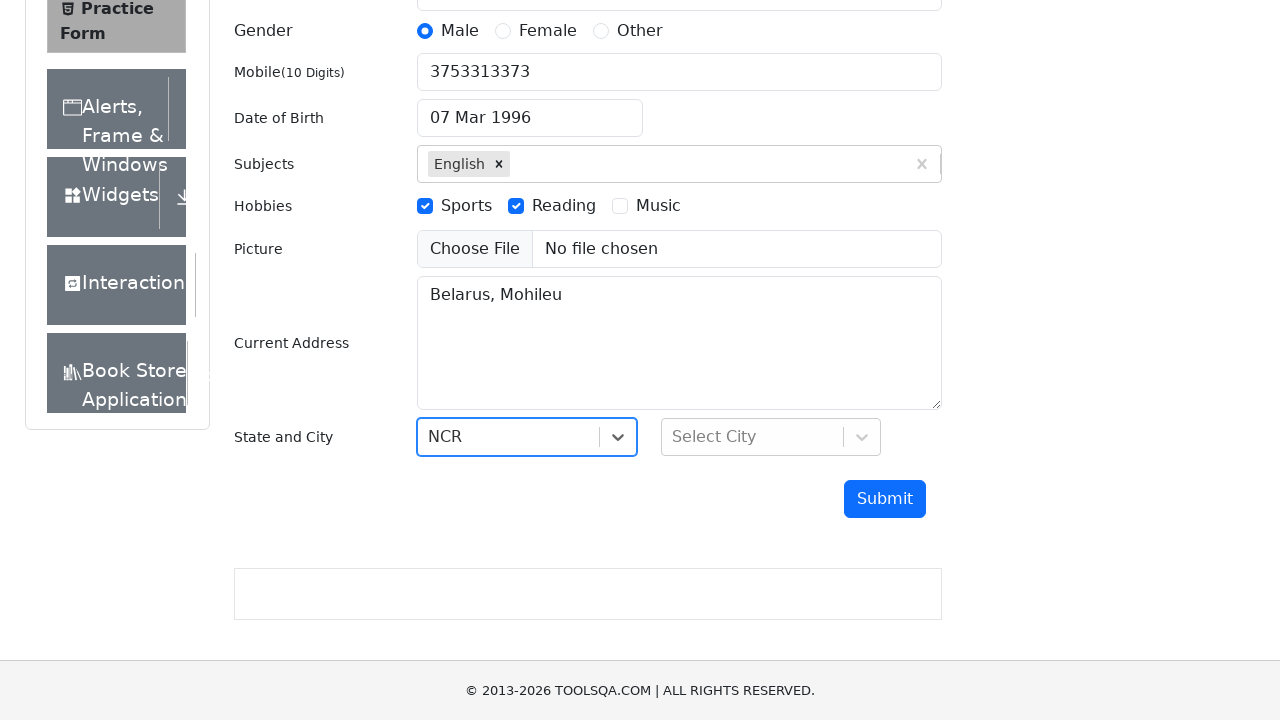

Clicked city dropdown at (771, 437) on #city
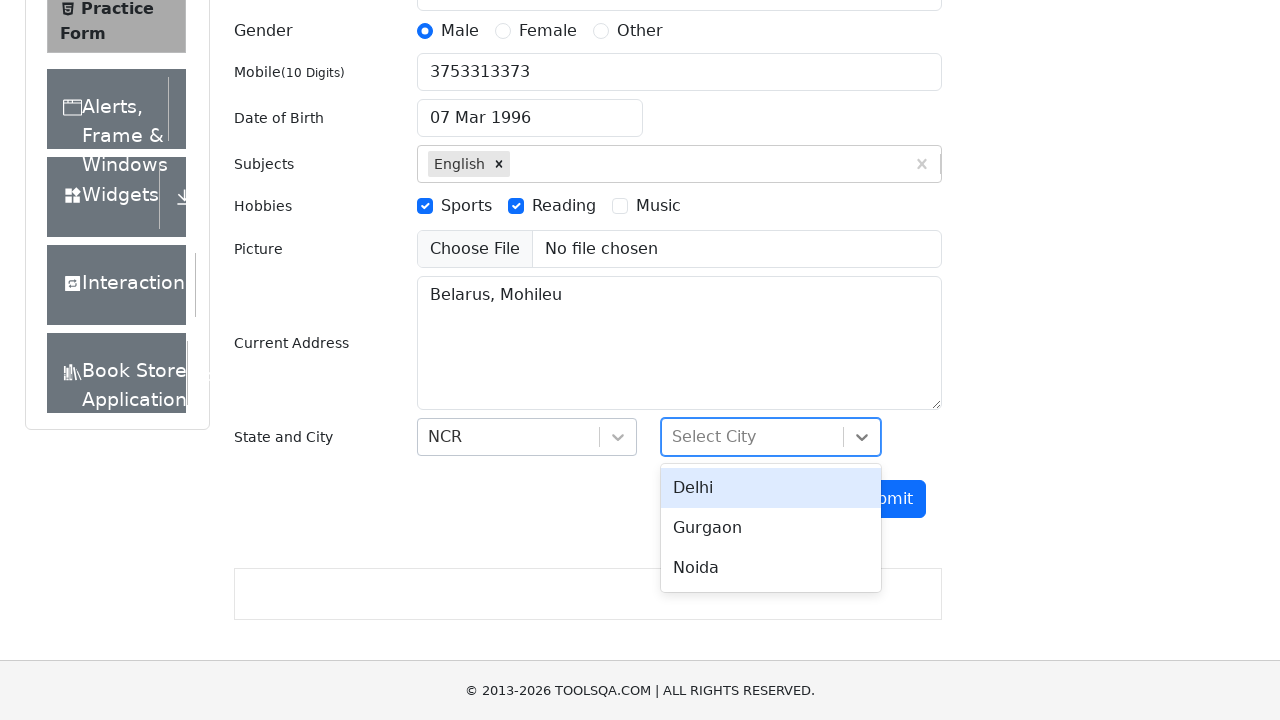

Filled city search input with 'Delhi' on #react-select-4-input
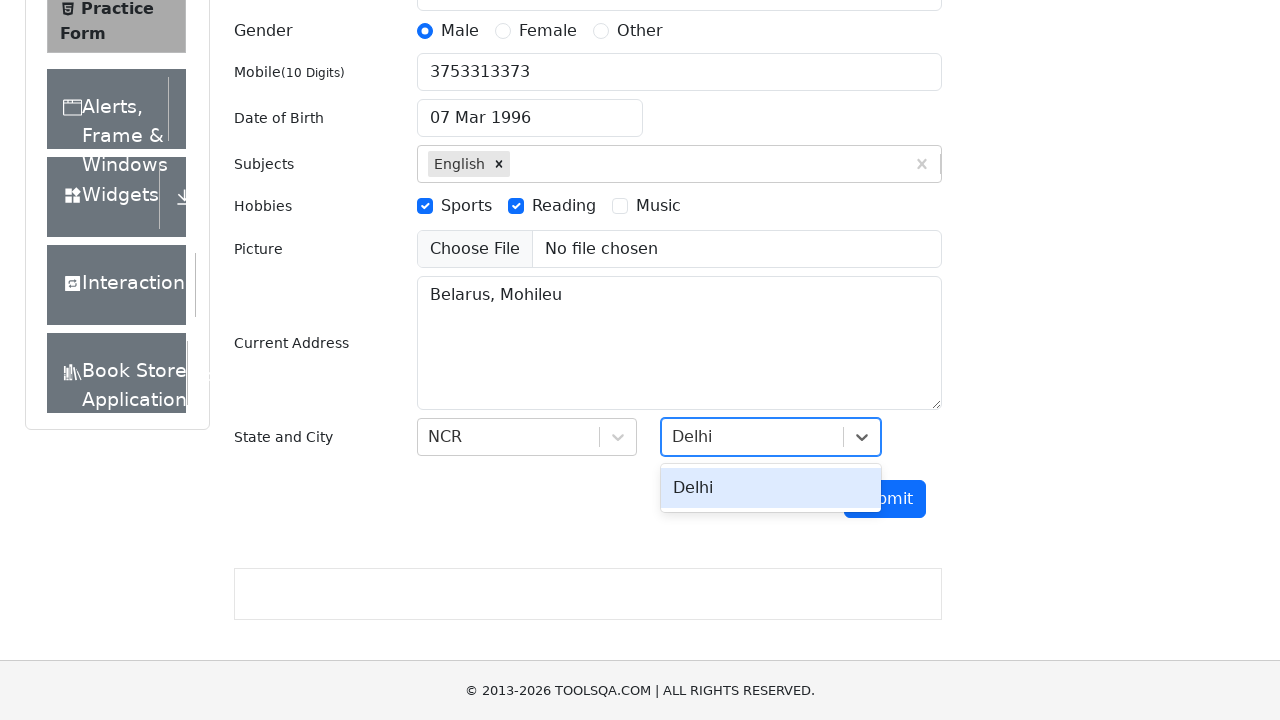

Pressed Enter to select Delhi city on #react-select-4-input
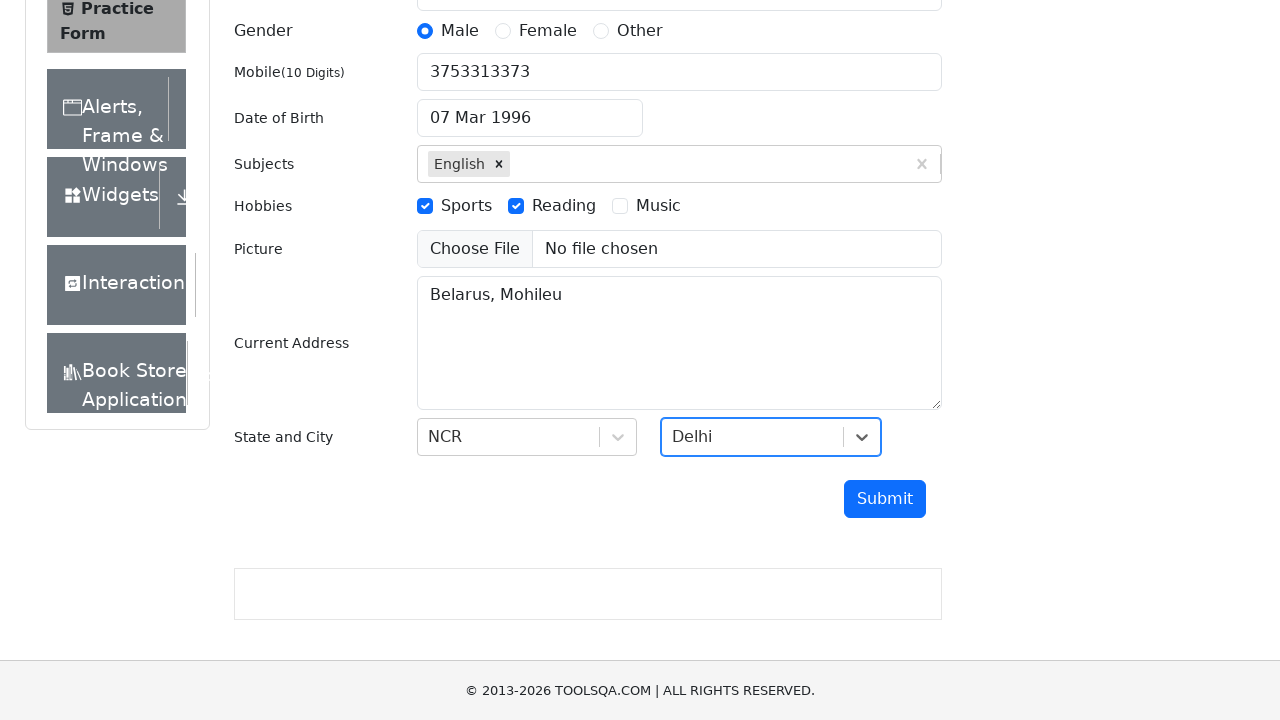

Clicked submit button to submit the registration form at (885, 499) on #submit
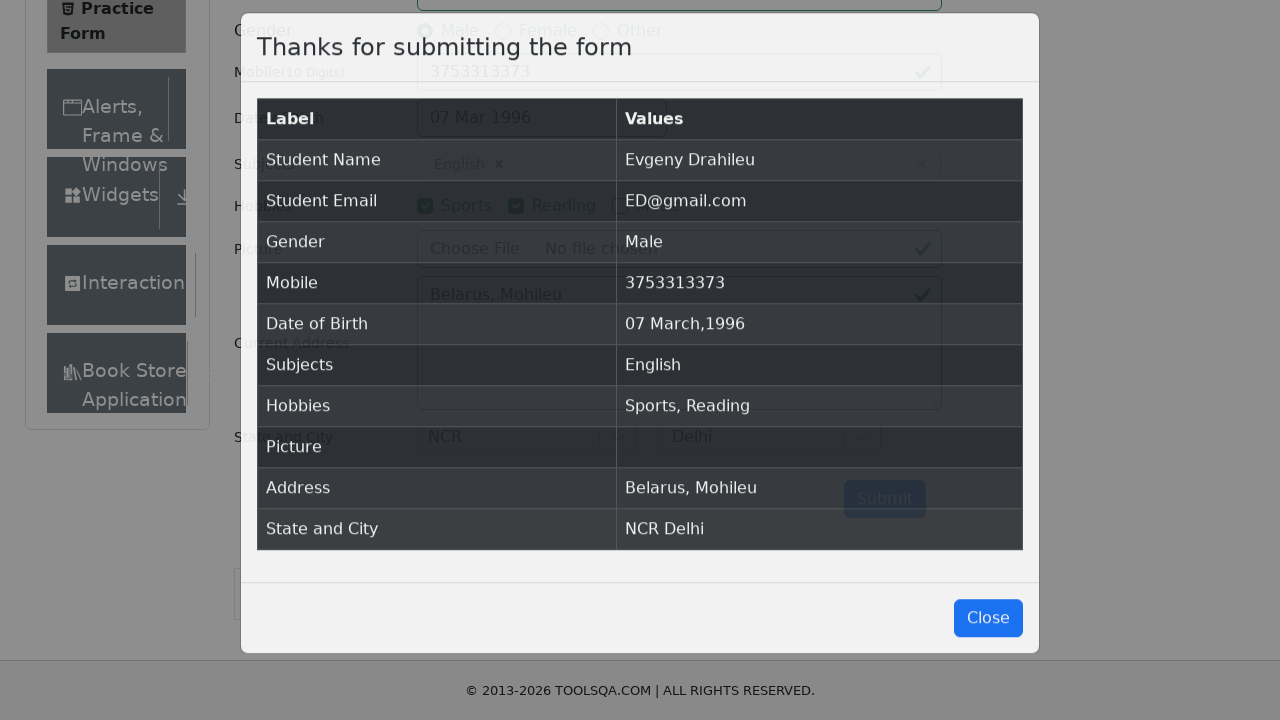

Submission modal appeared
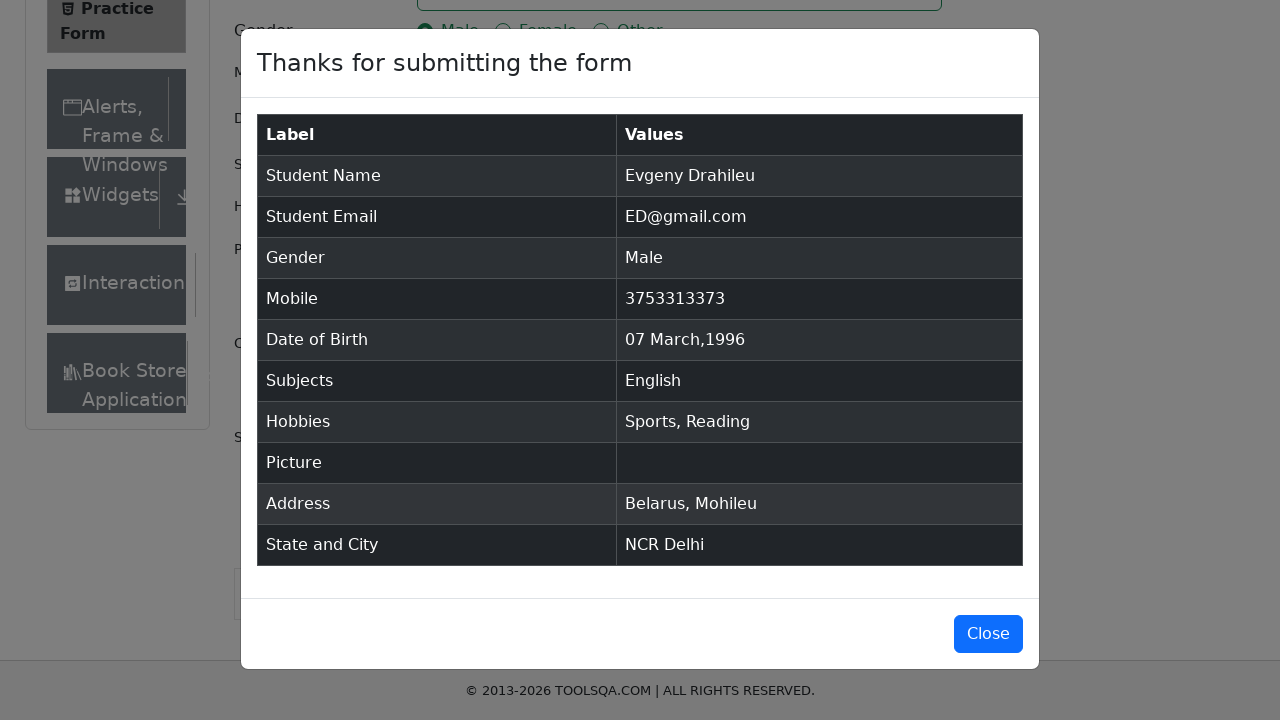

Form submission details table loaded and verified
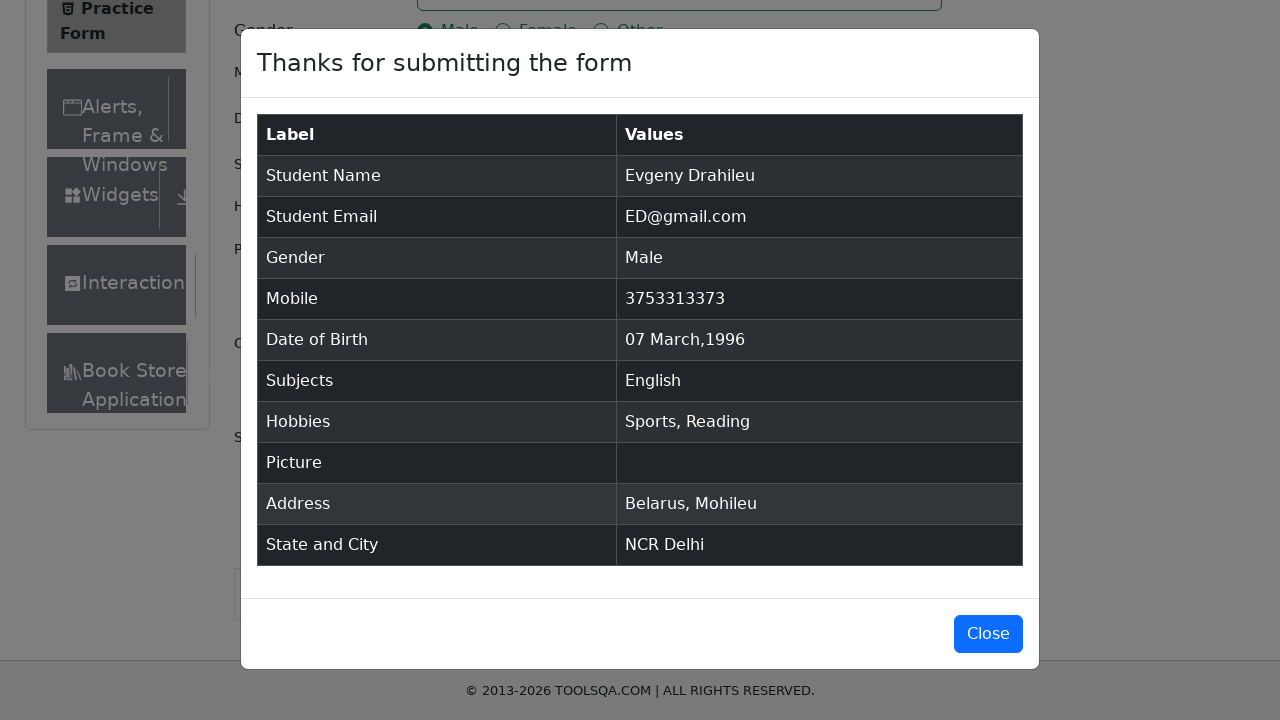

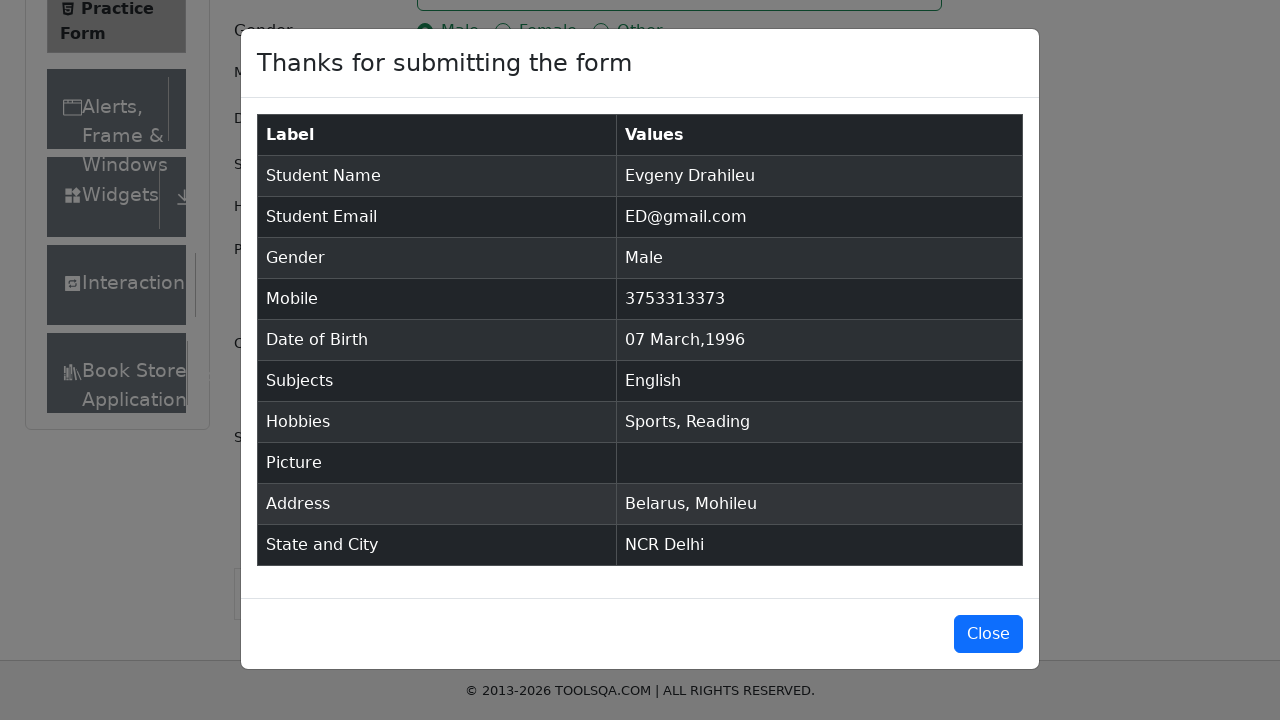